Tests browser clock manipulation by navigating to an online digital clock and fast-forwarding the simulated time by 2 hours using Playwright's clock API.

Starting URL: https://www.online-stopwatch.com/online-digital-clock/

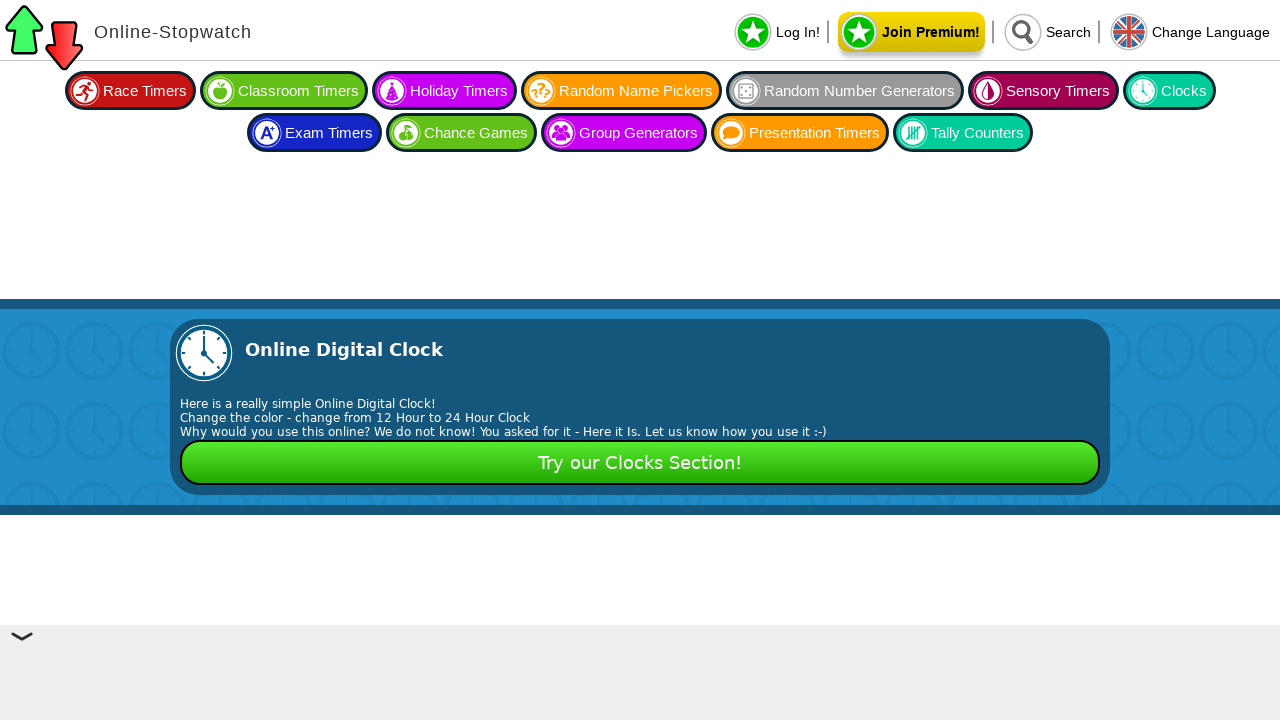

Installed fake clock for time manipulation
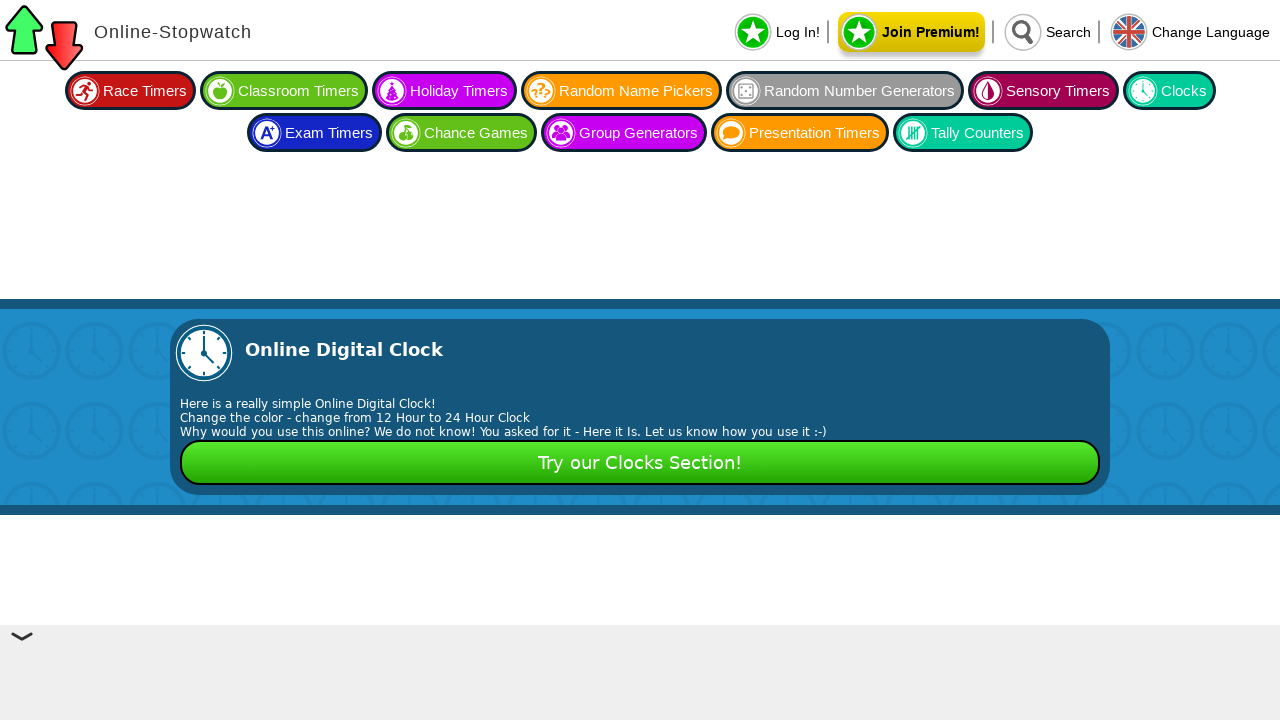

Navigated to online digital clock page
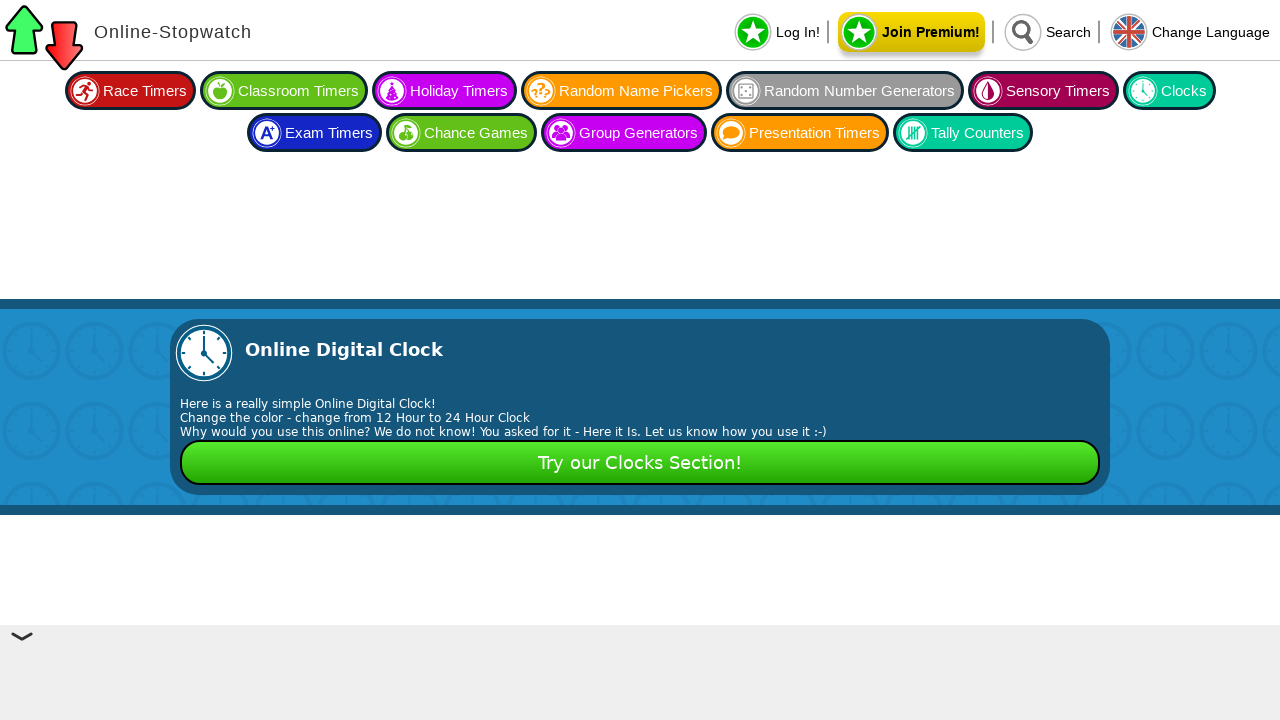

Page fully loaded
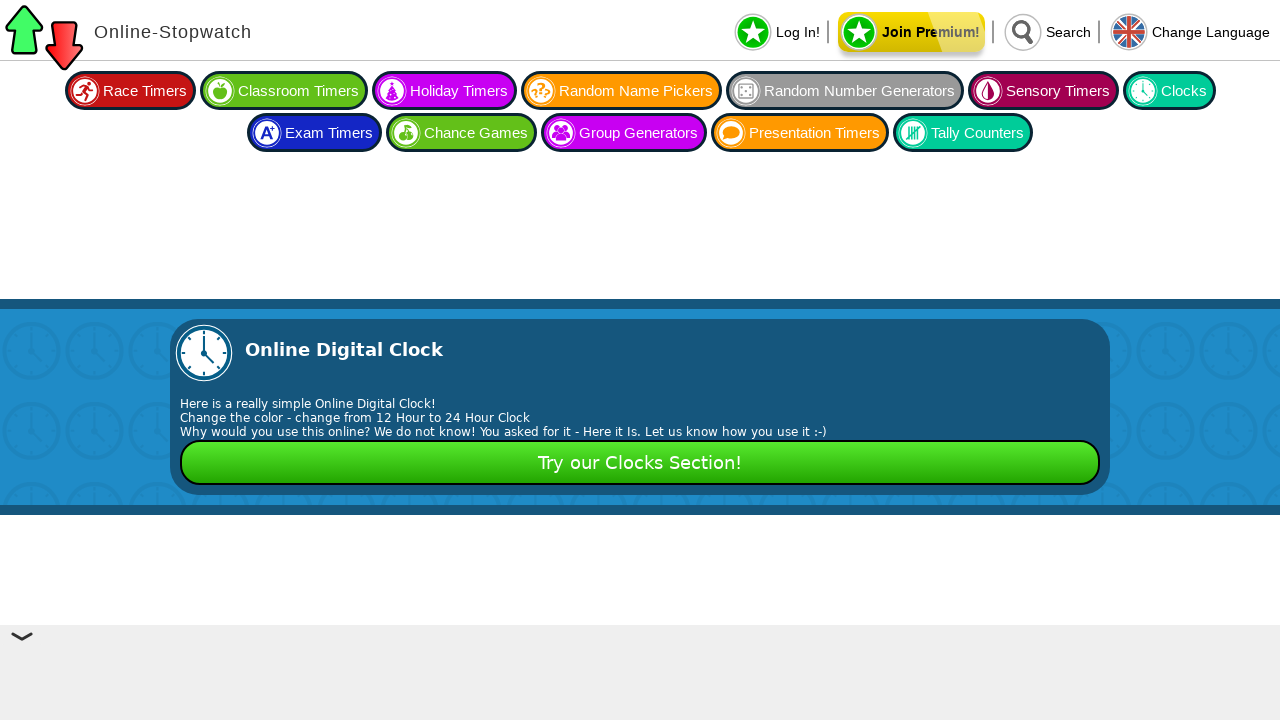

Located timer canvas element in iframe
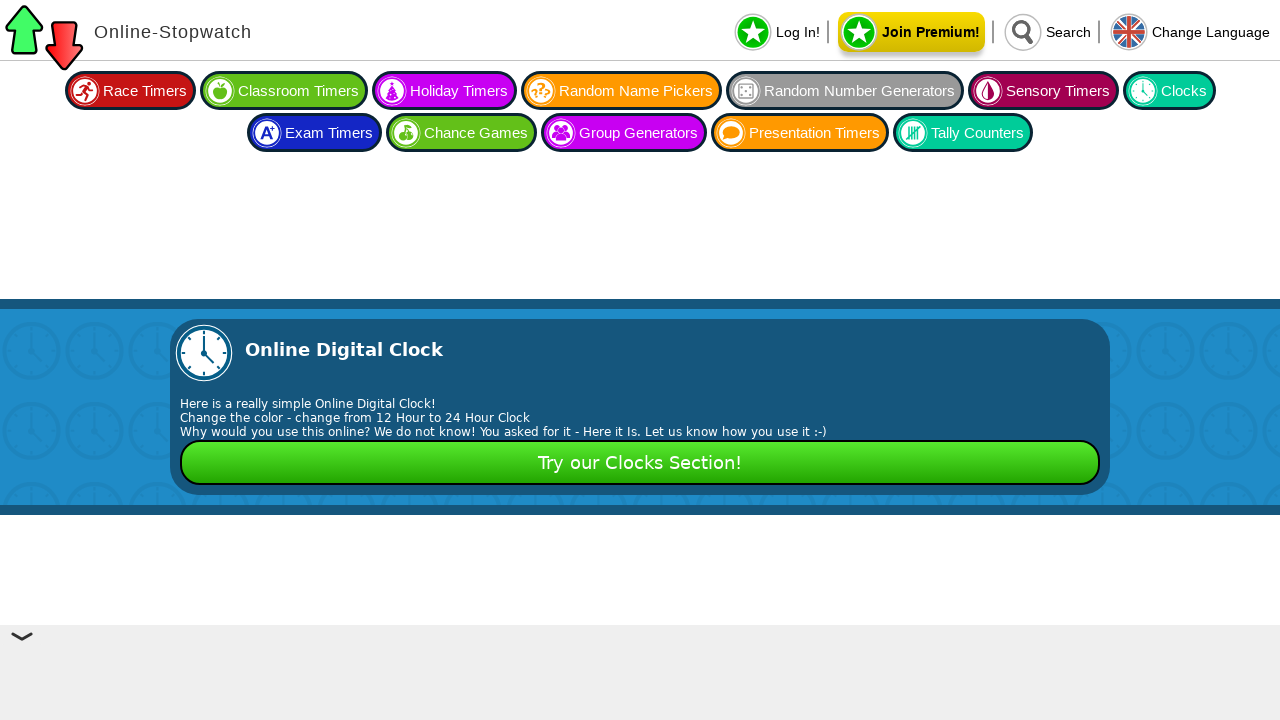

Timer canvas became visible
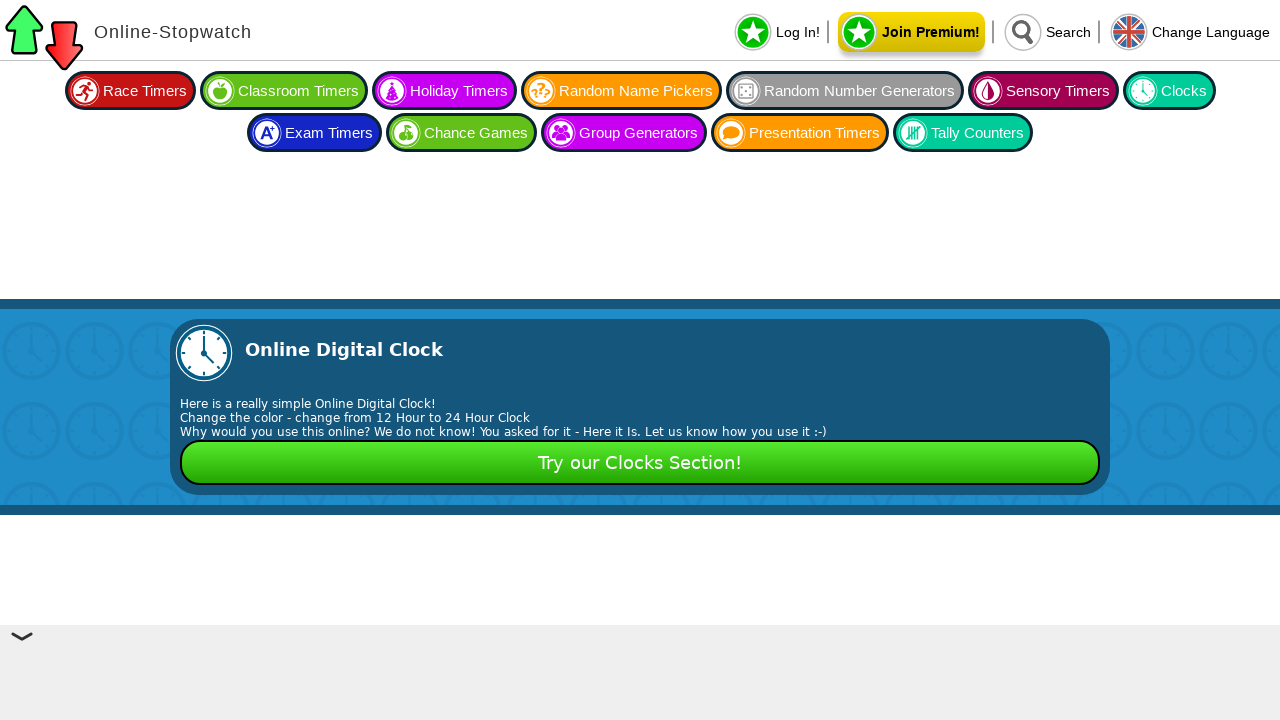

Fast-forwarded simulated time by 2 hours
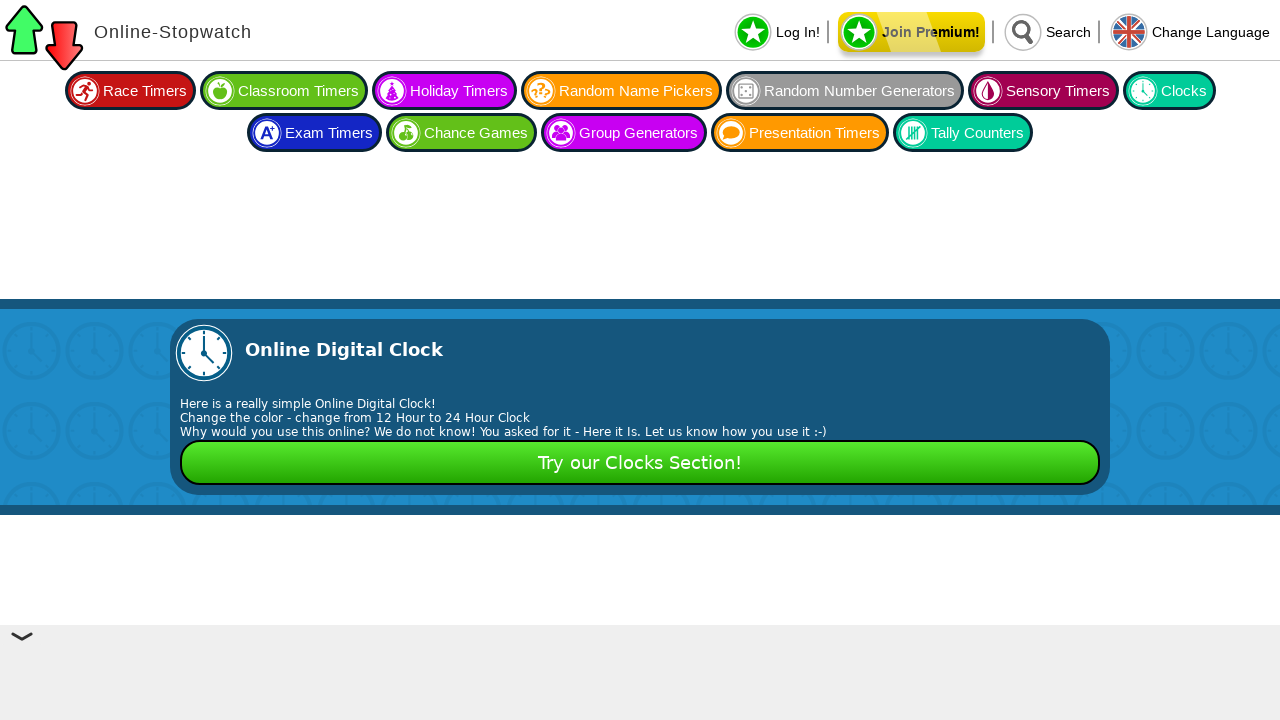

DOM content loaded after time fast-forward
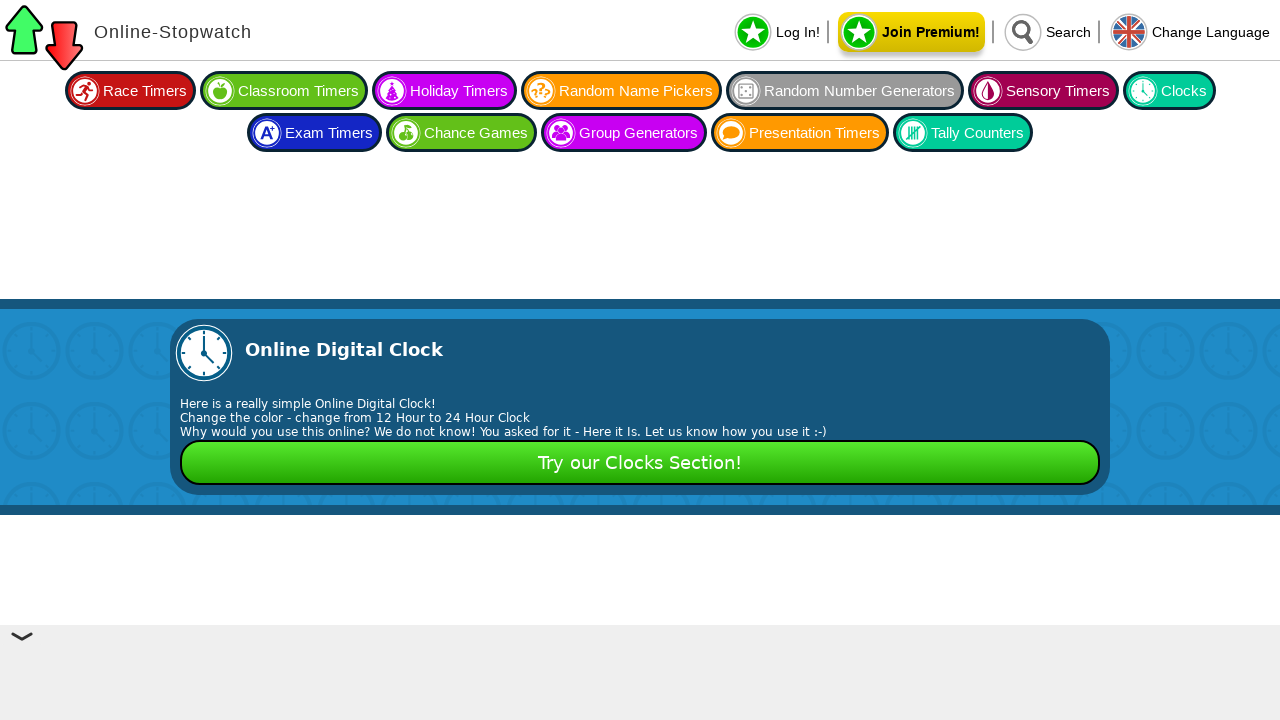

Scrolled timer canvas into view to verify display
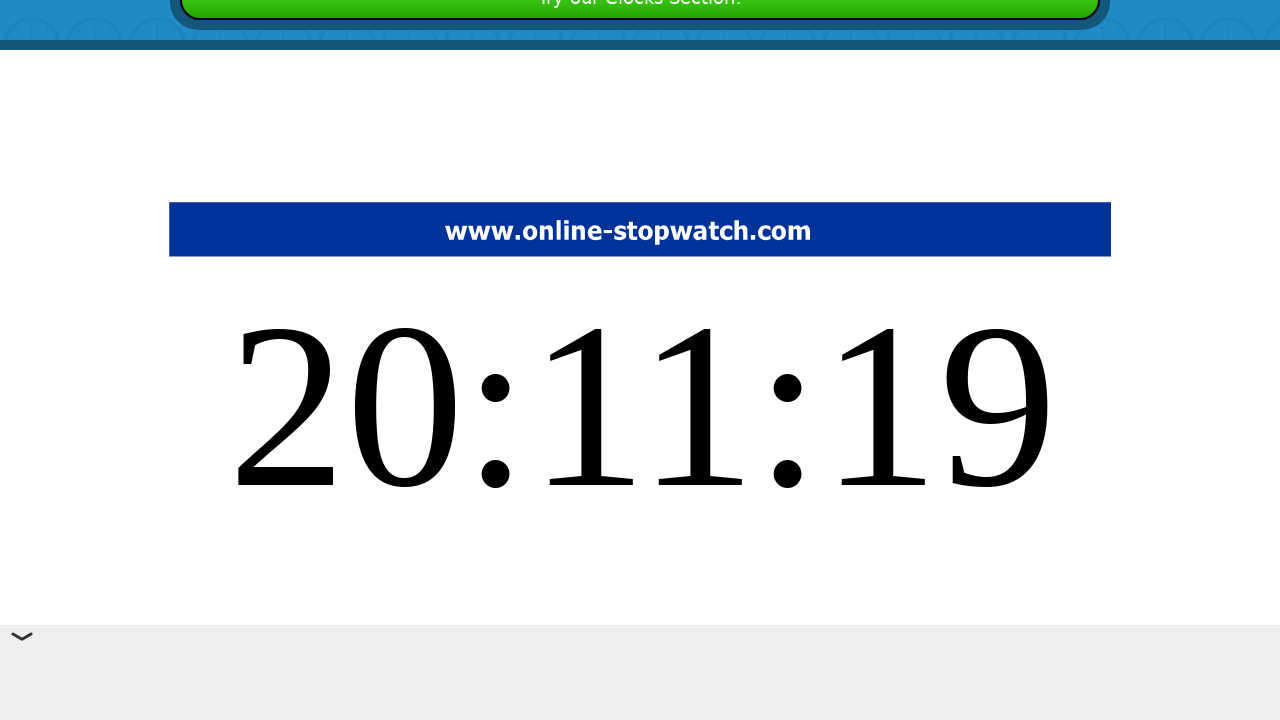

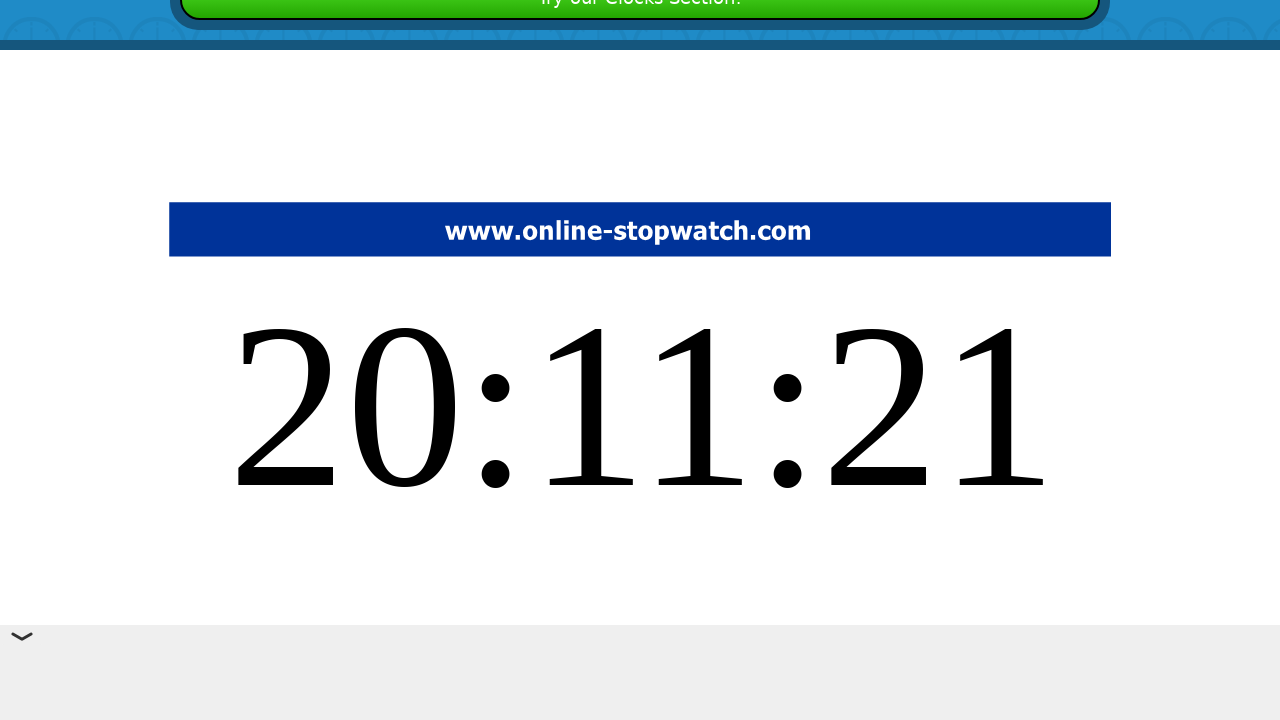